Tests the Sauce Labs guinea pig test page by clicking a pre-checked checkbox and verifying that a comments field has the expected placeholder text.

Starting URL: https://saucelabs.com/test/guinea-pig

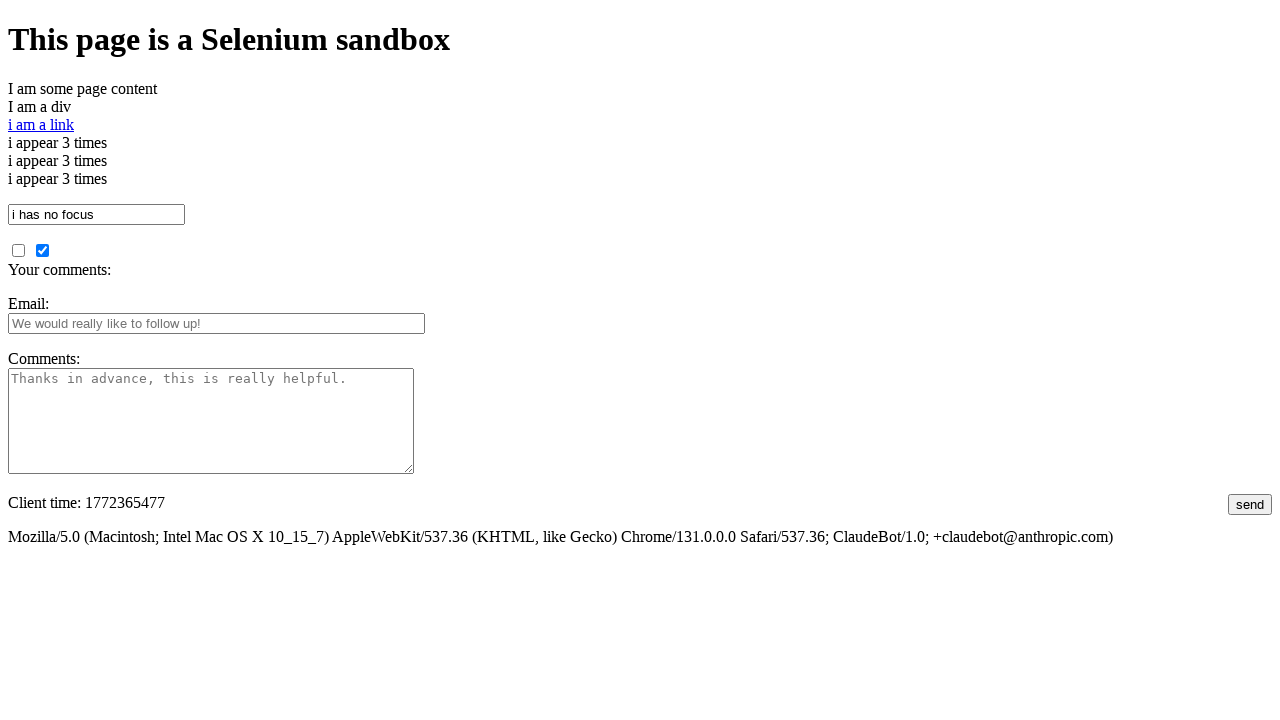

Waited for checked checkbox to be visible
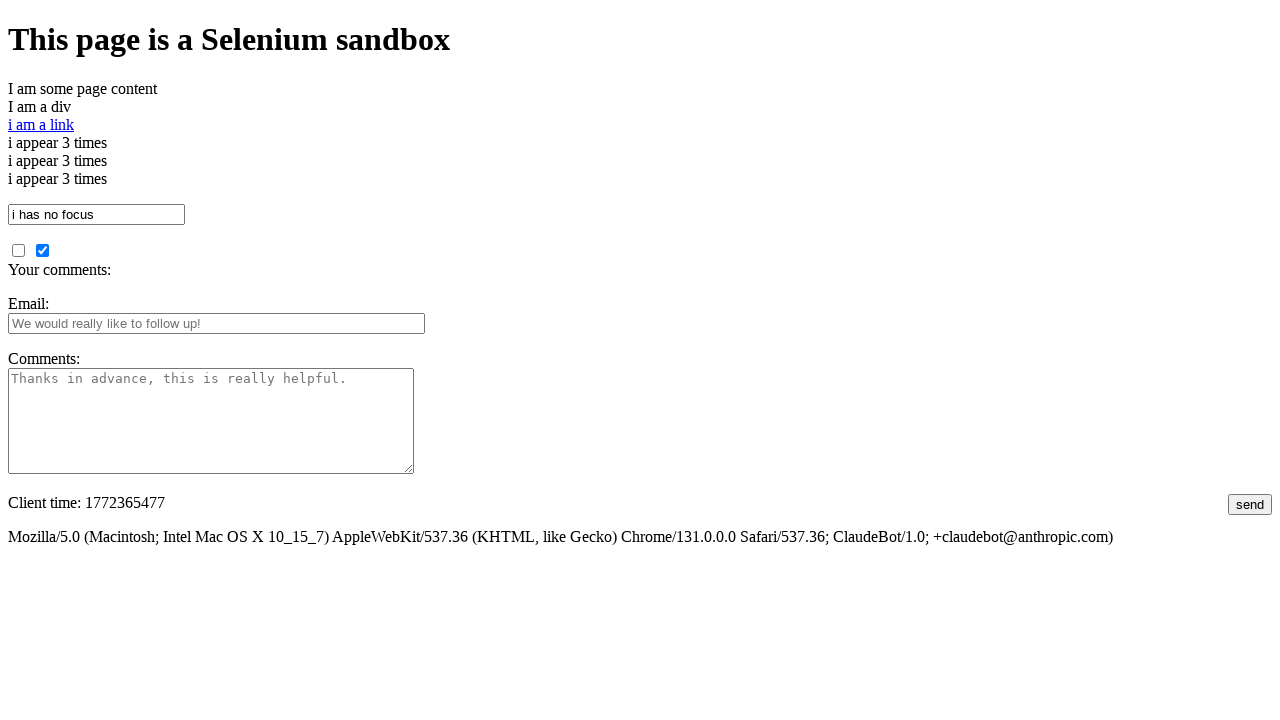

Clicked the pre-checked checkbox at (42, 250) on #checked_checkbox
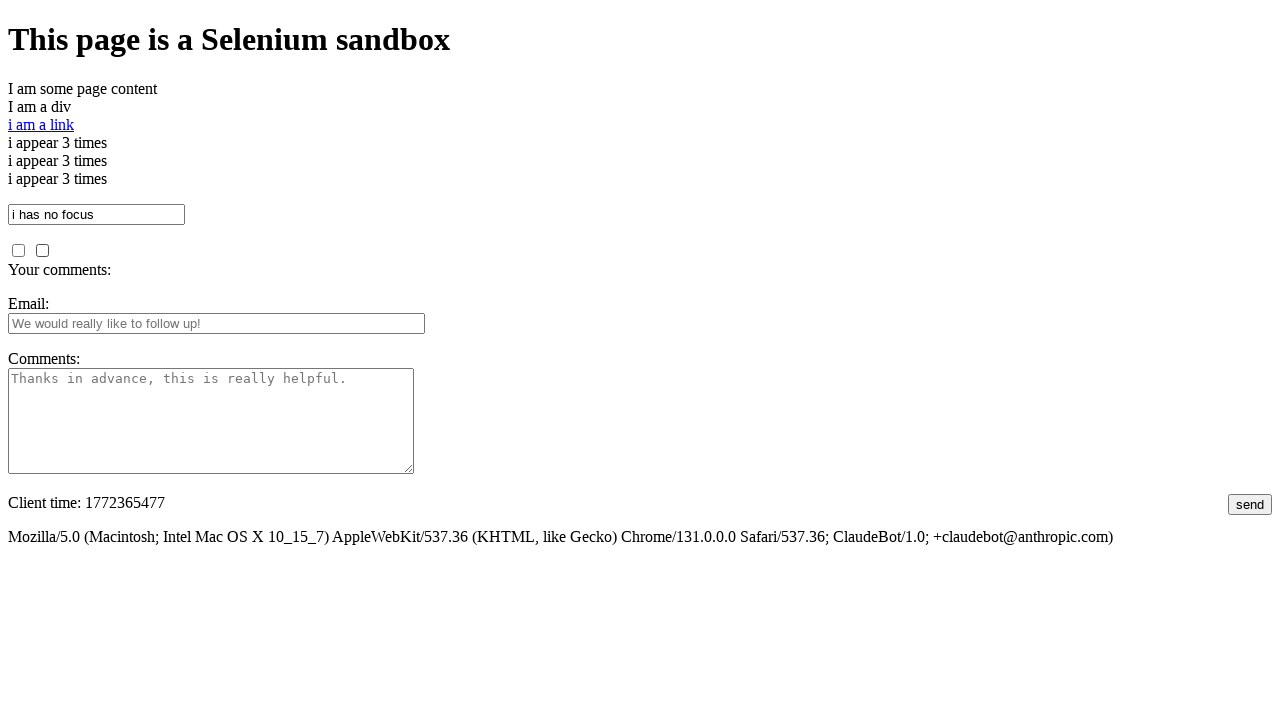

Waited for comments field to be visible
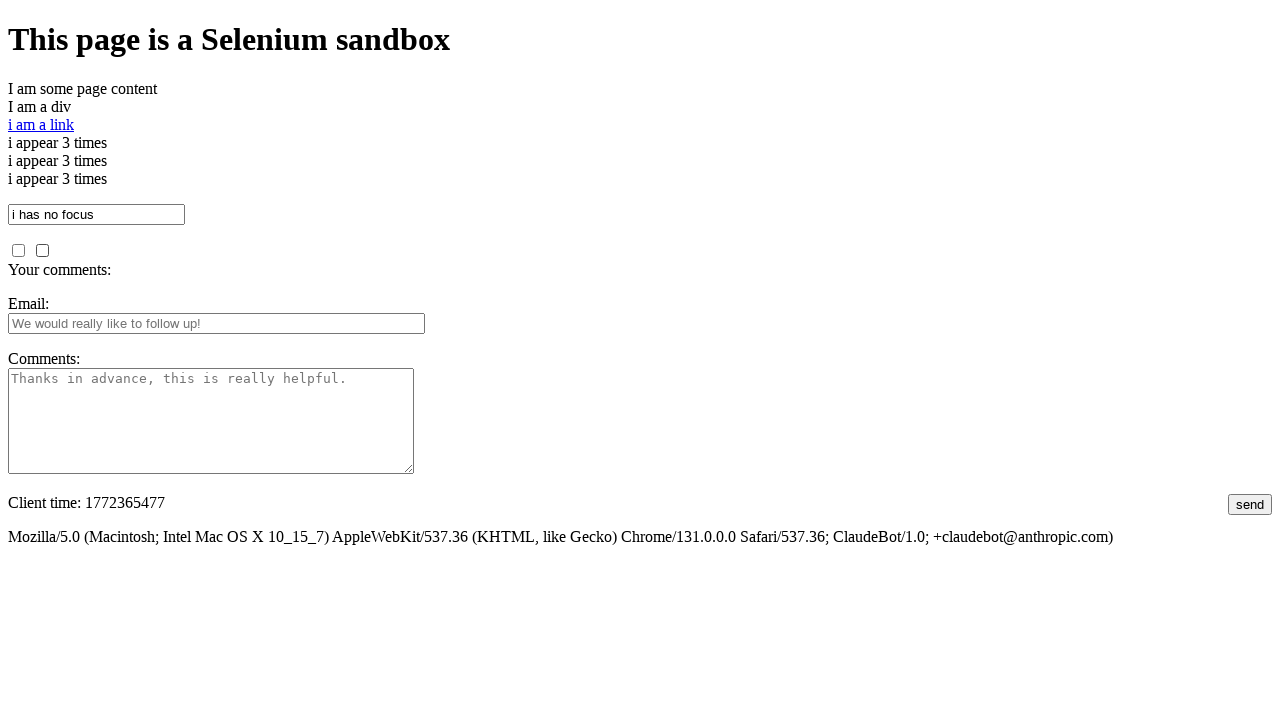

Retrieved placeholder text from comments field
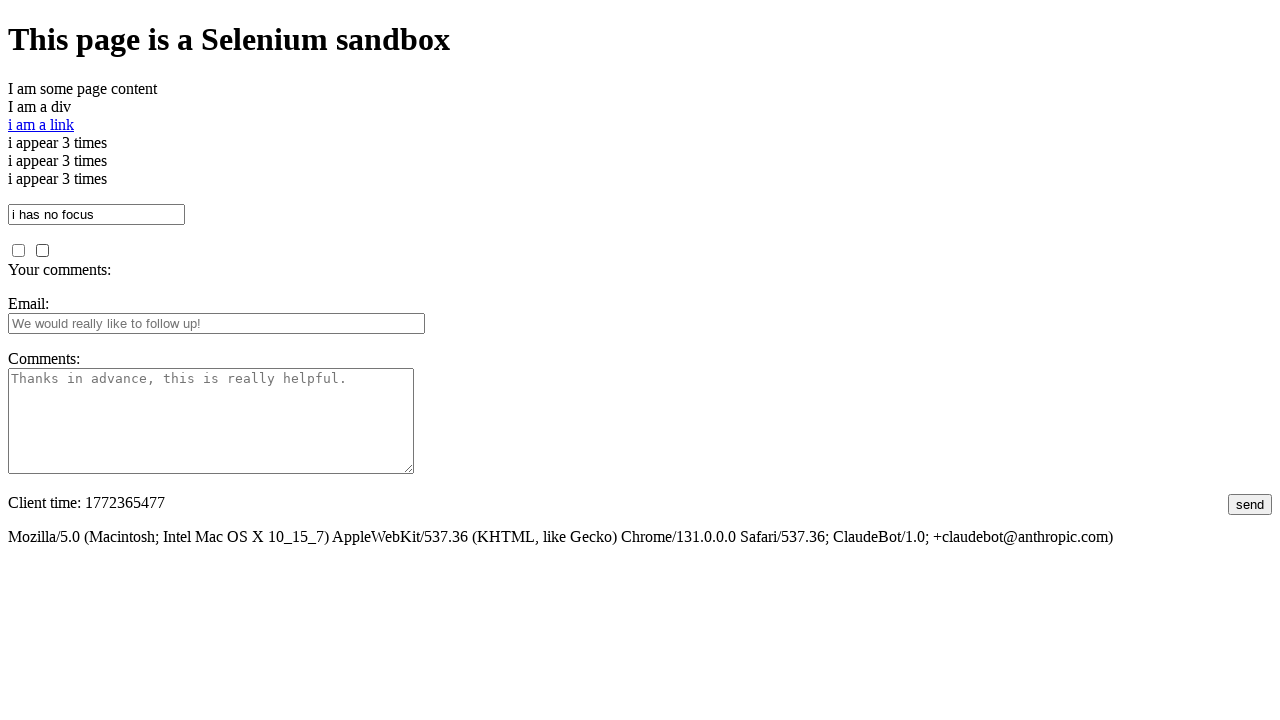

Verified comments field placeholder text matches expected value: 'Thanks in advance, this is really helpful.'
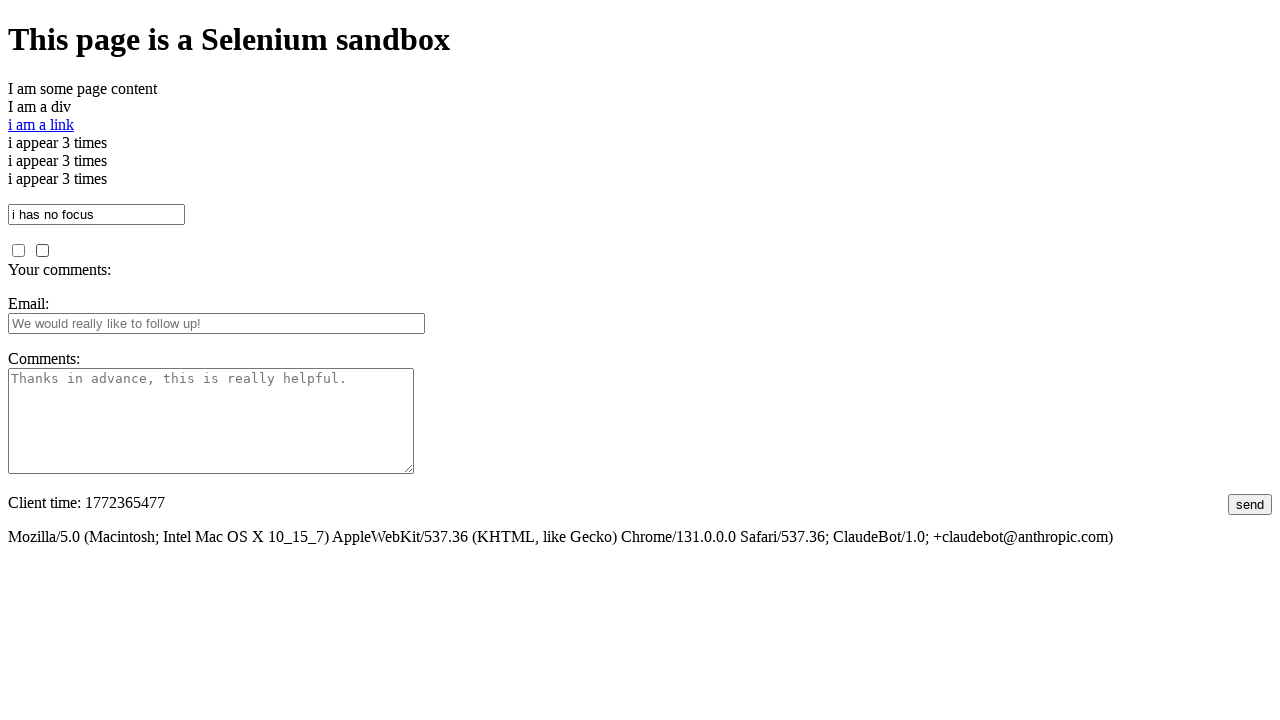

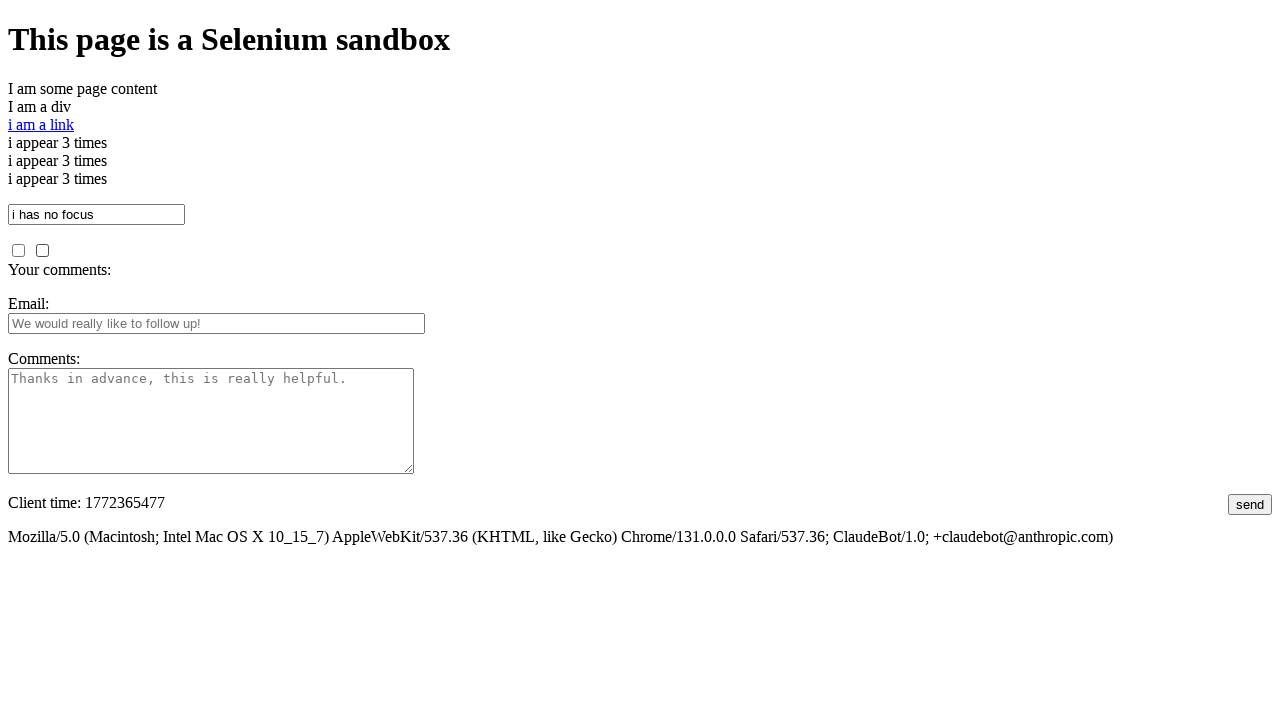